Tests frame handling on Rediff homepage by counting total iframes, switching to a specific frame, and then switching back to the default content

Starting URL: https://rediff.com

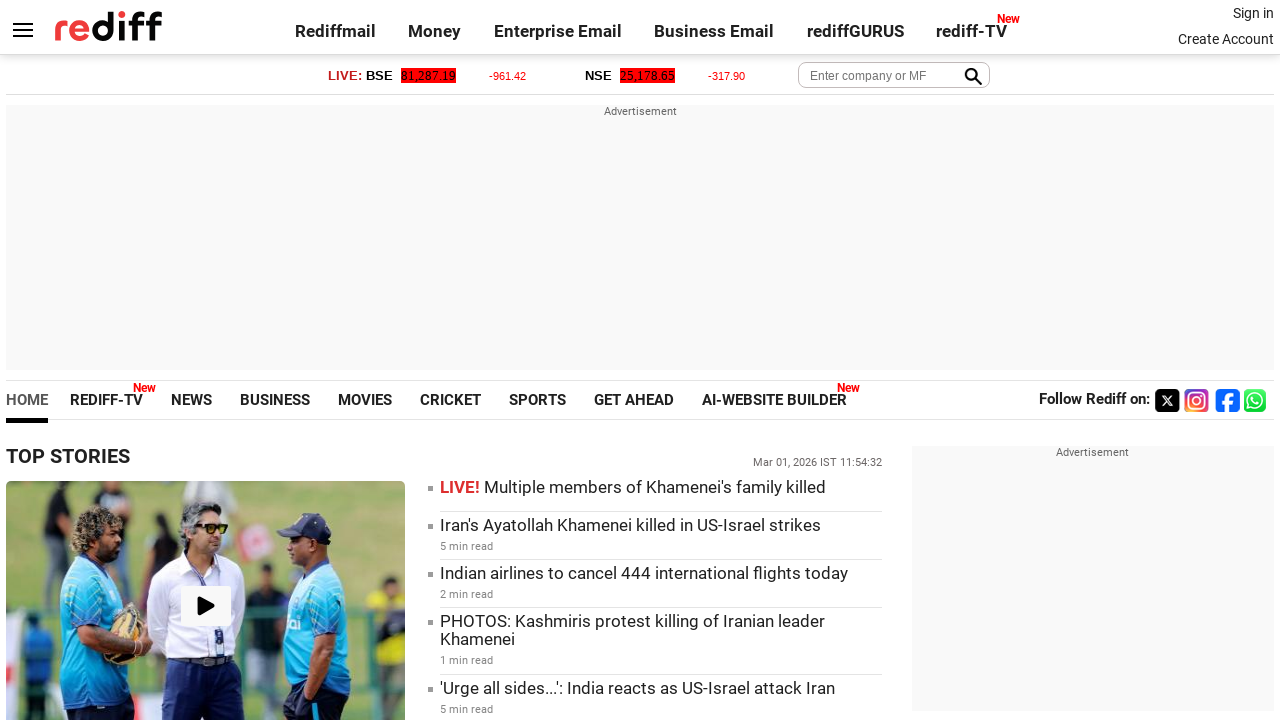

Waited for page to load with domcontentloaded state
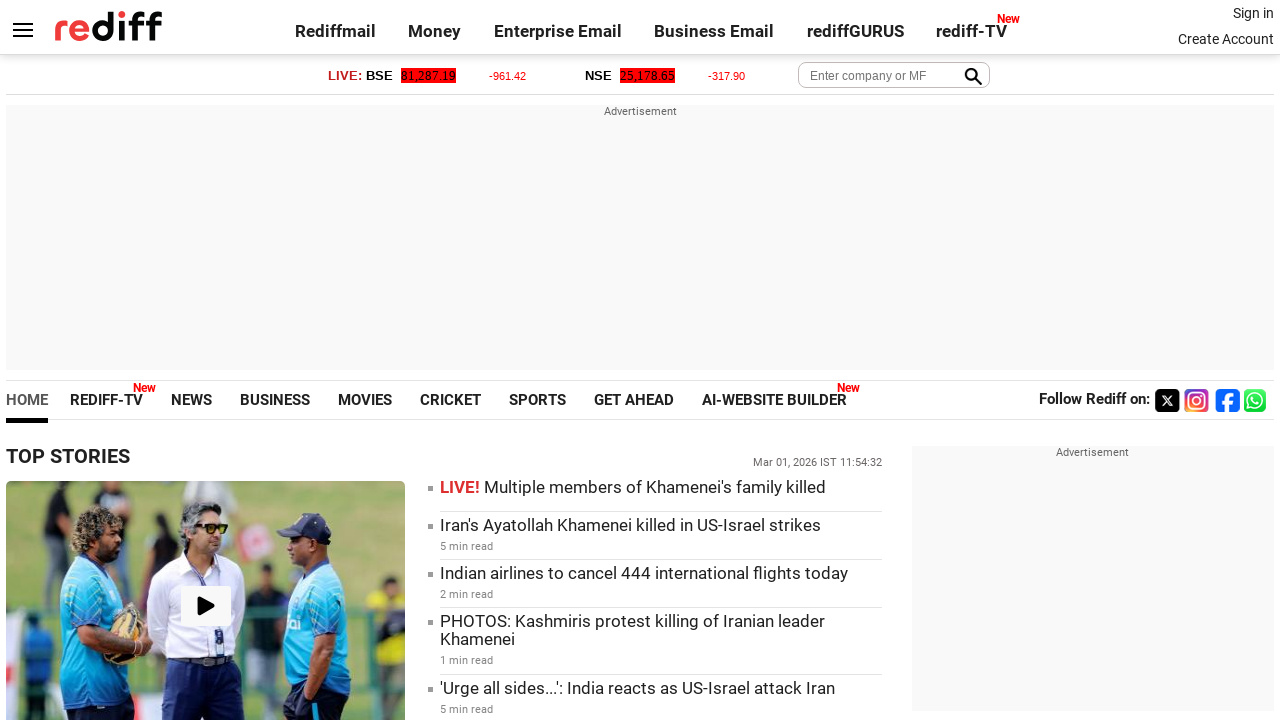

Found 6 total iframes on Rediff homepage
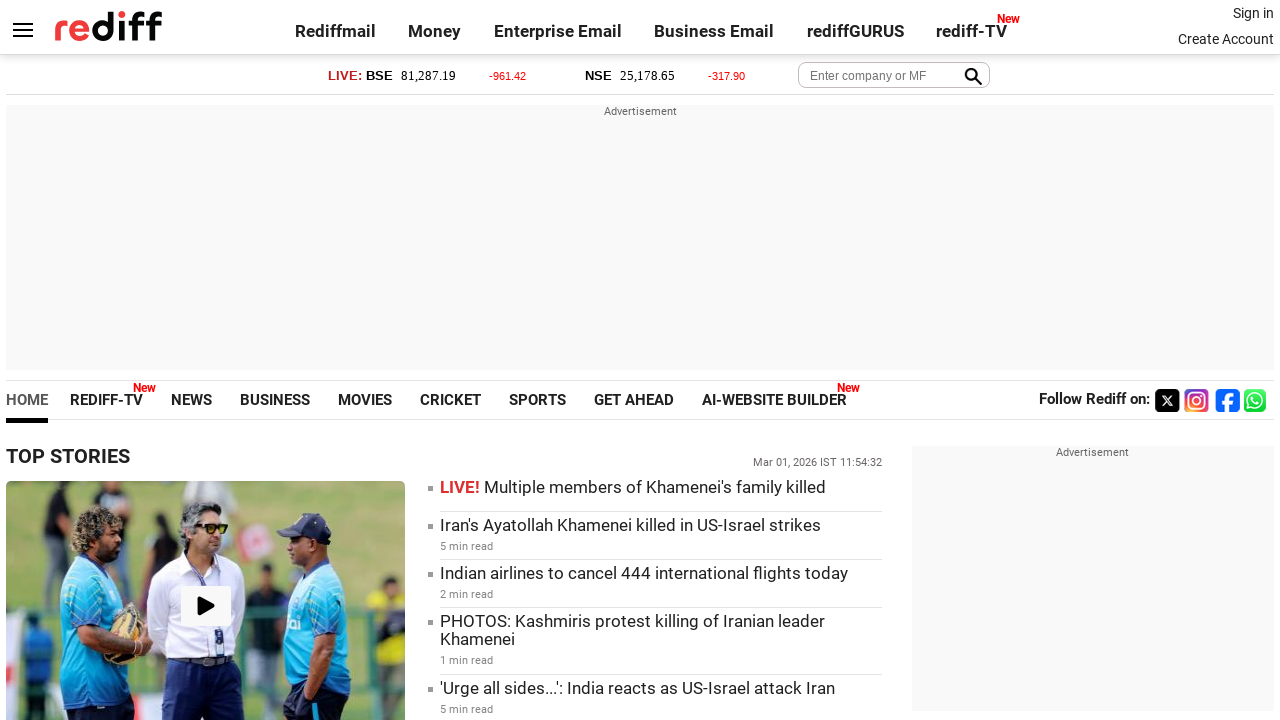

Switched to iframe at index 5
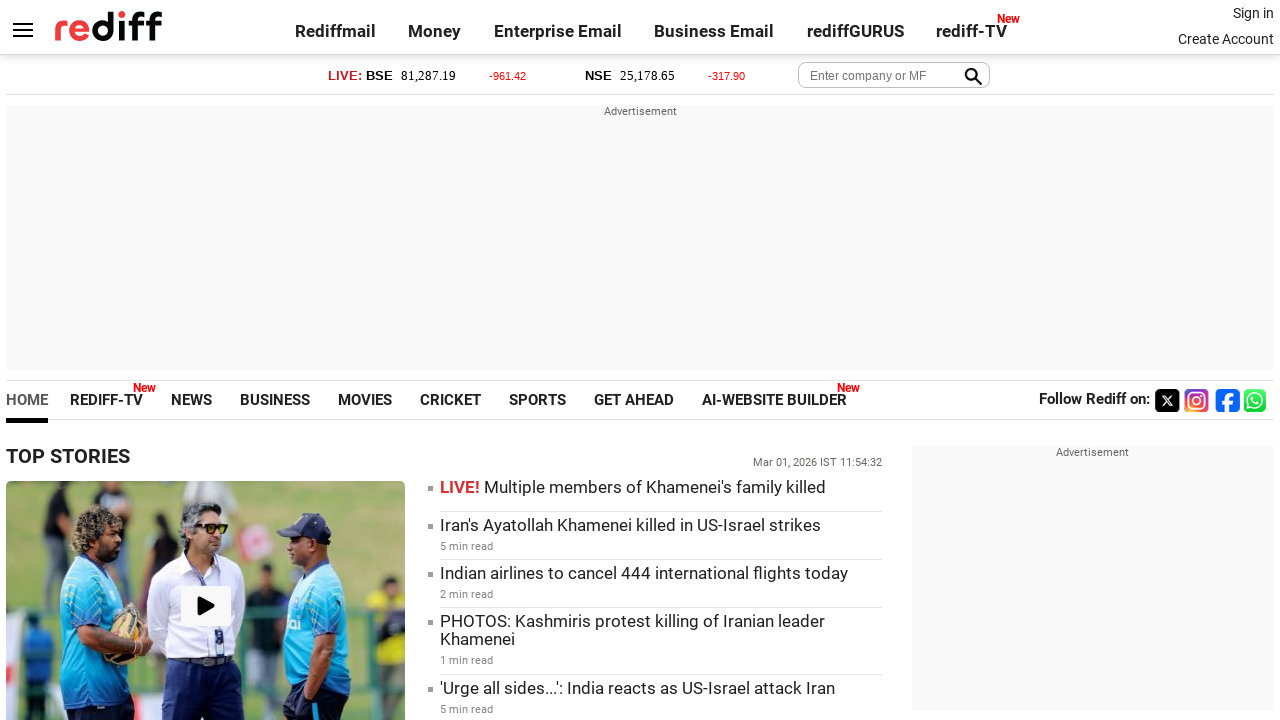

Frame operations completed - scoped frame_locator does not change page context
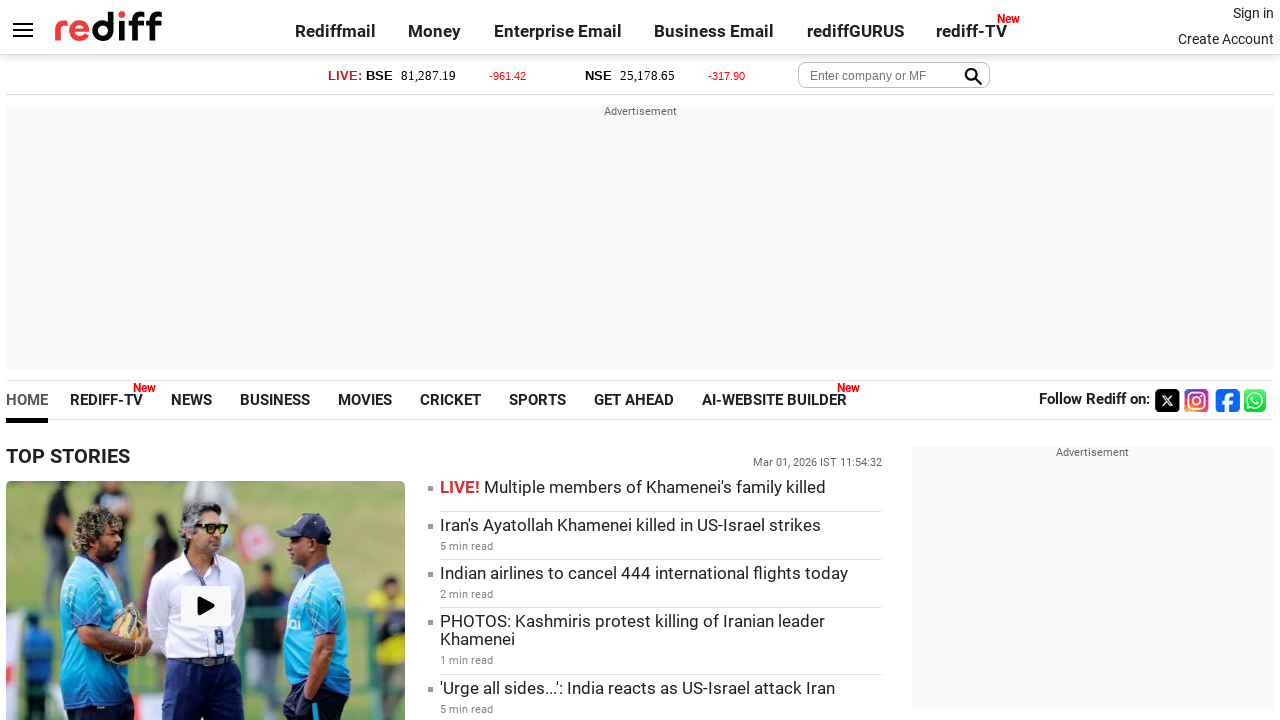

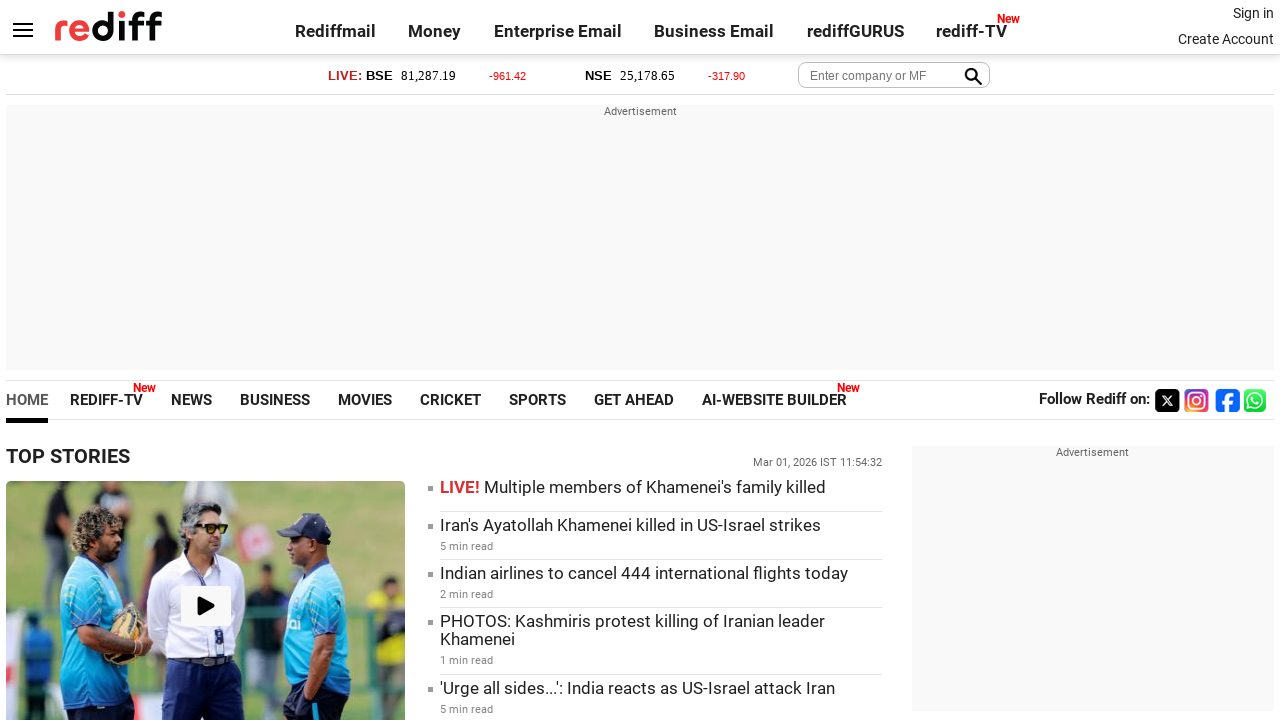